Tests iframe functionality by navigating to the Alerts, Frame & Windows section, clicking on Frames, and switching to an iframe element

Starting URL: https://demoqa.com/

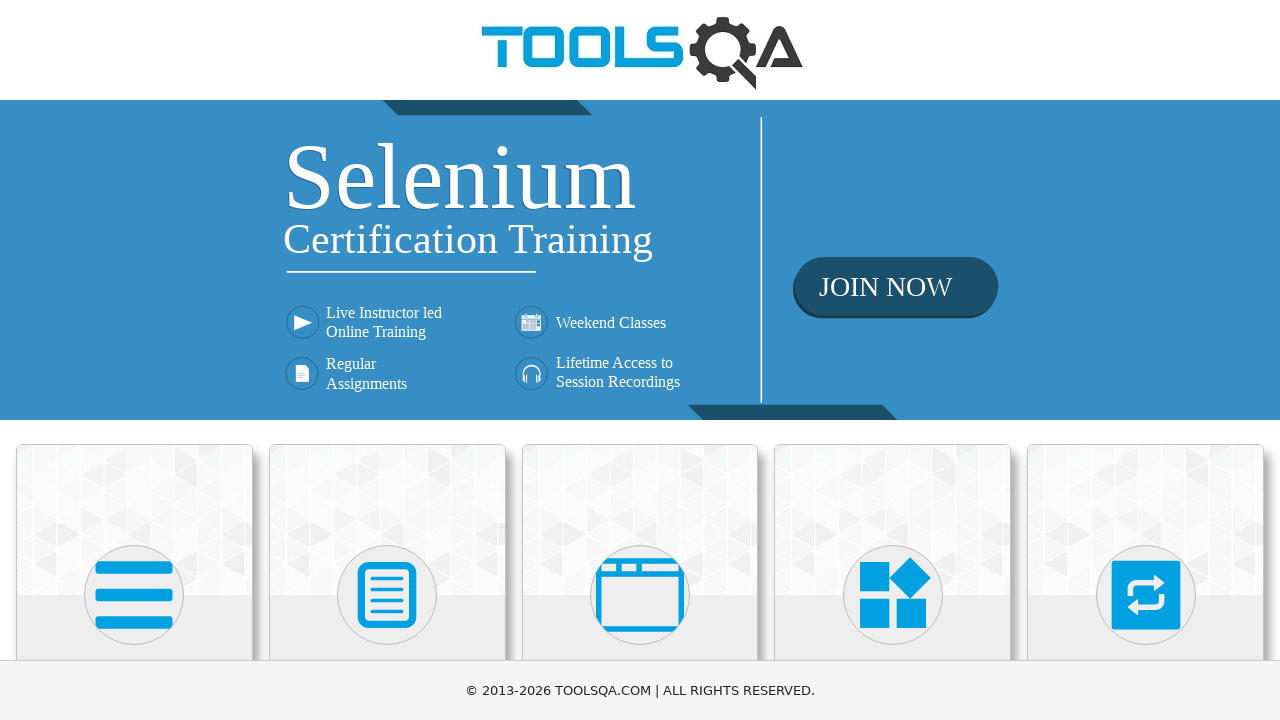

Clicked on 'Alerts, Frame & Windows' card at (640, 360) on xpath=//h5[contains(text(),"Alerts, Frame & Windows")]
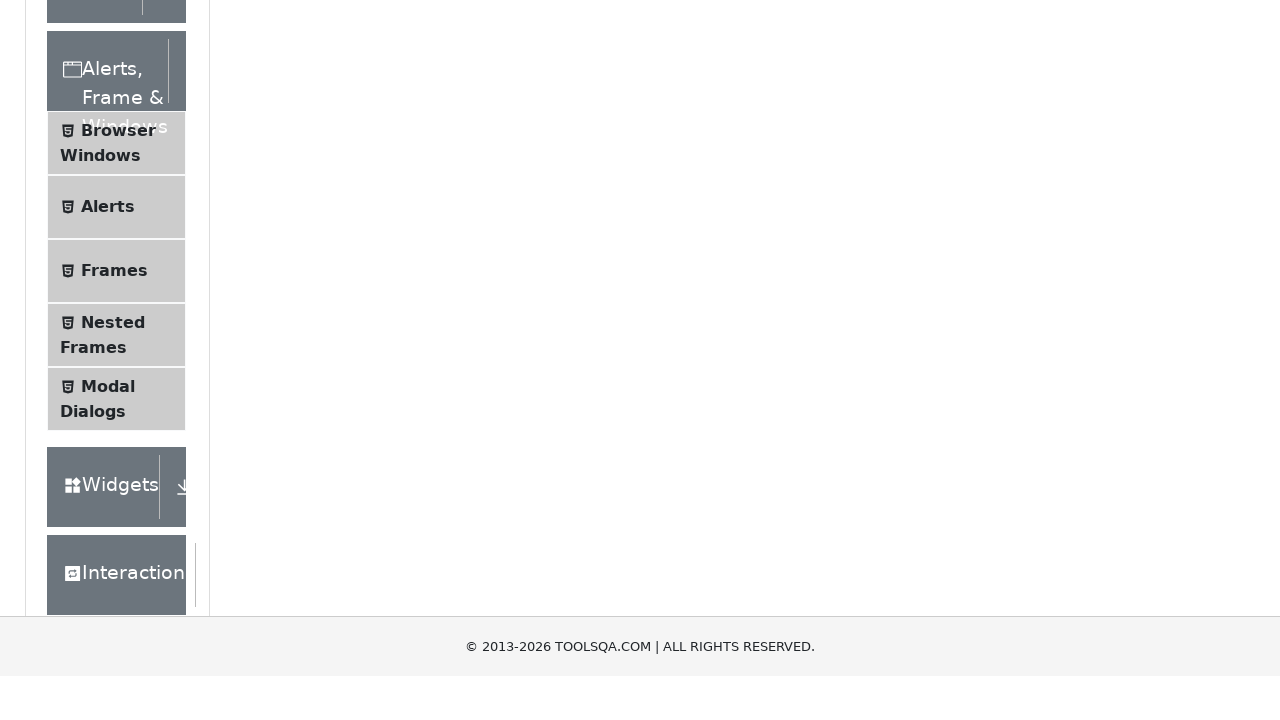

Waited for 'Frames' menu item to appear
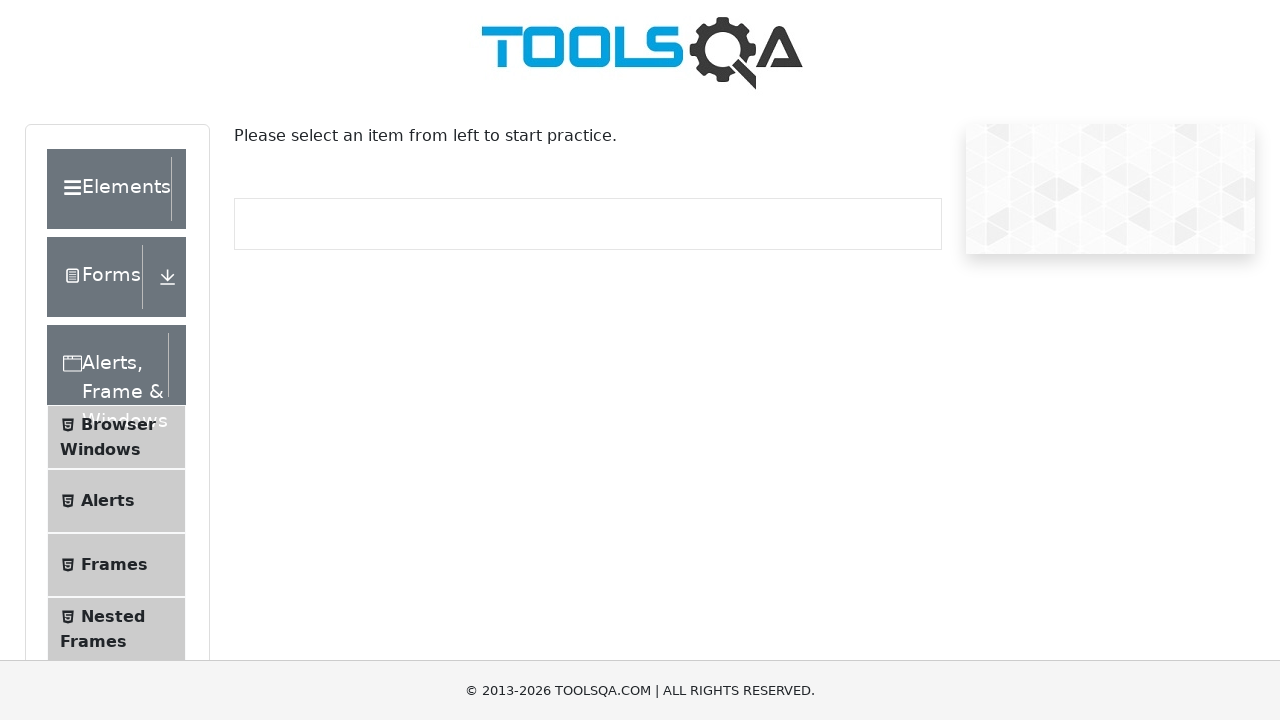

Clicked on 'Frames' menu item at (114, 565) on xpath=//span[text()='Frames']
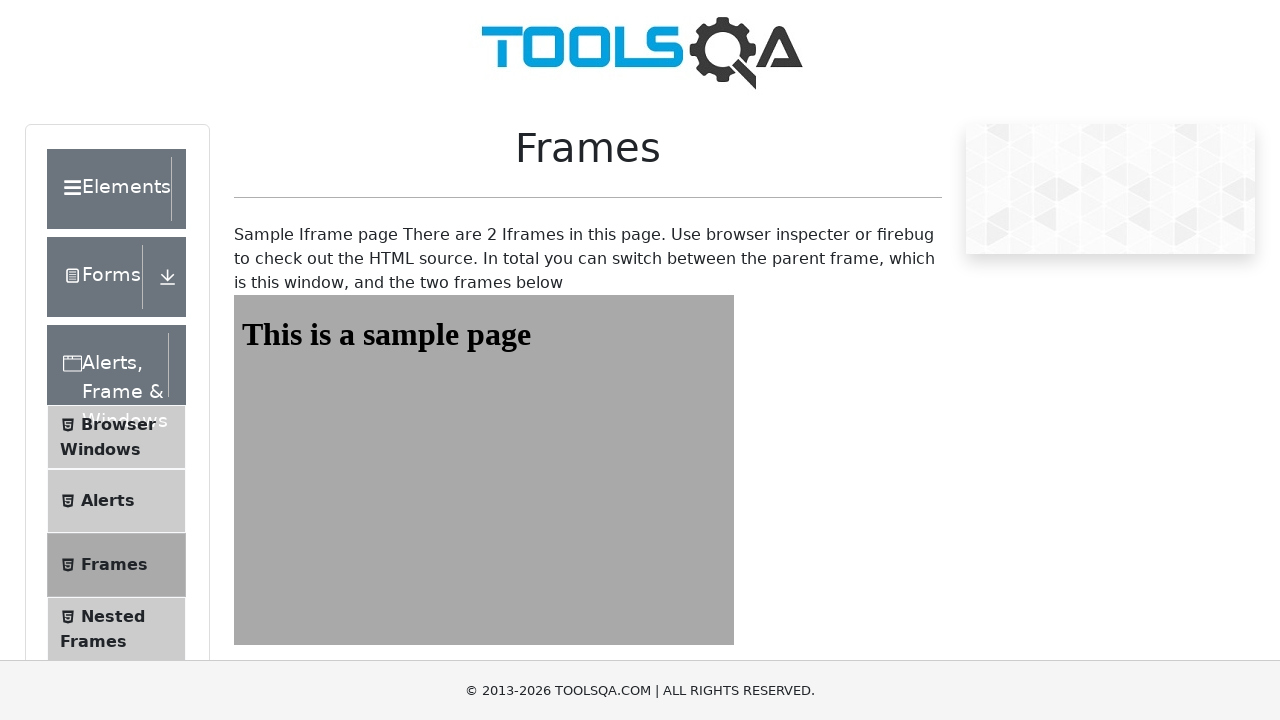

Waited for iframe #frame1 to load
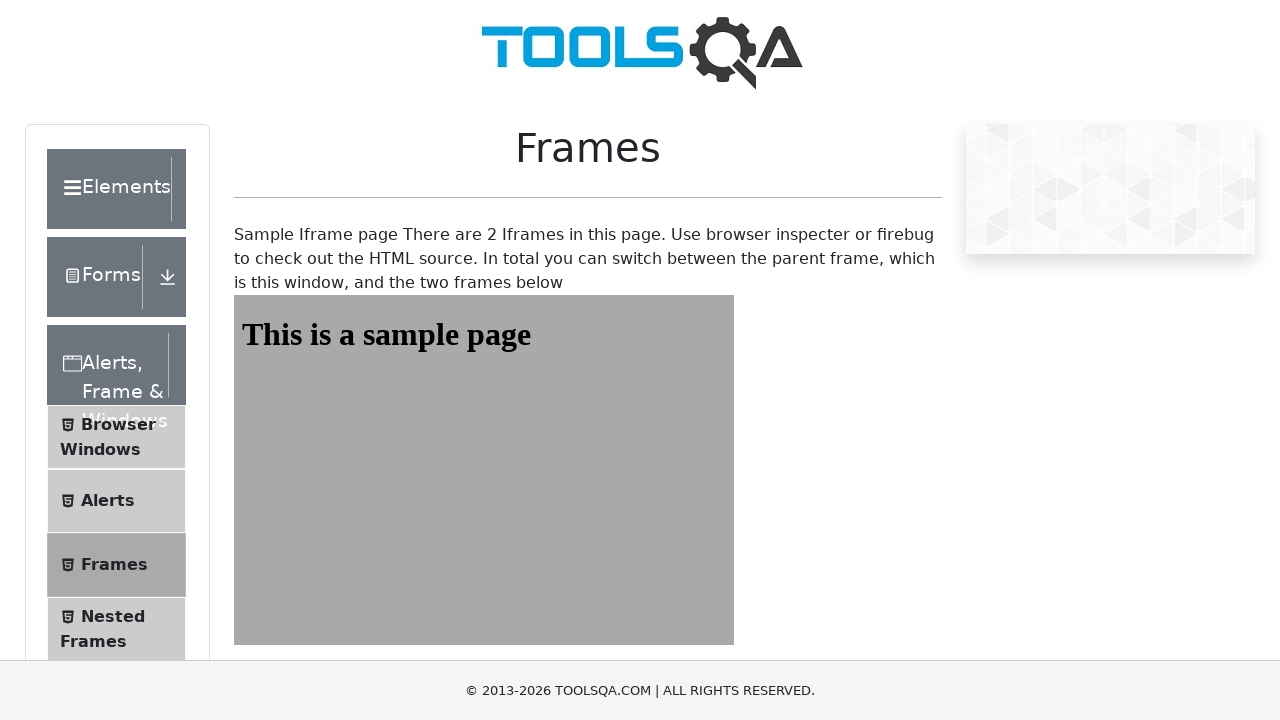

Located iframe element #frame1
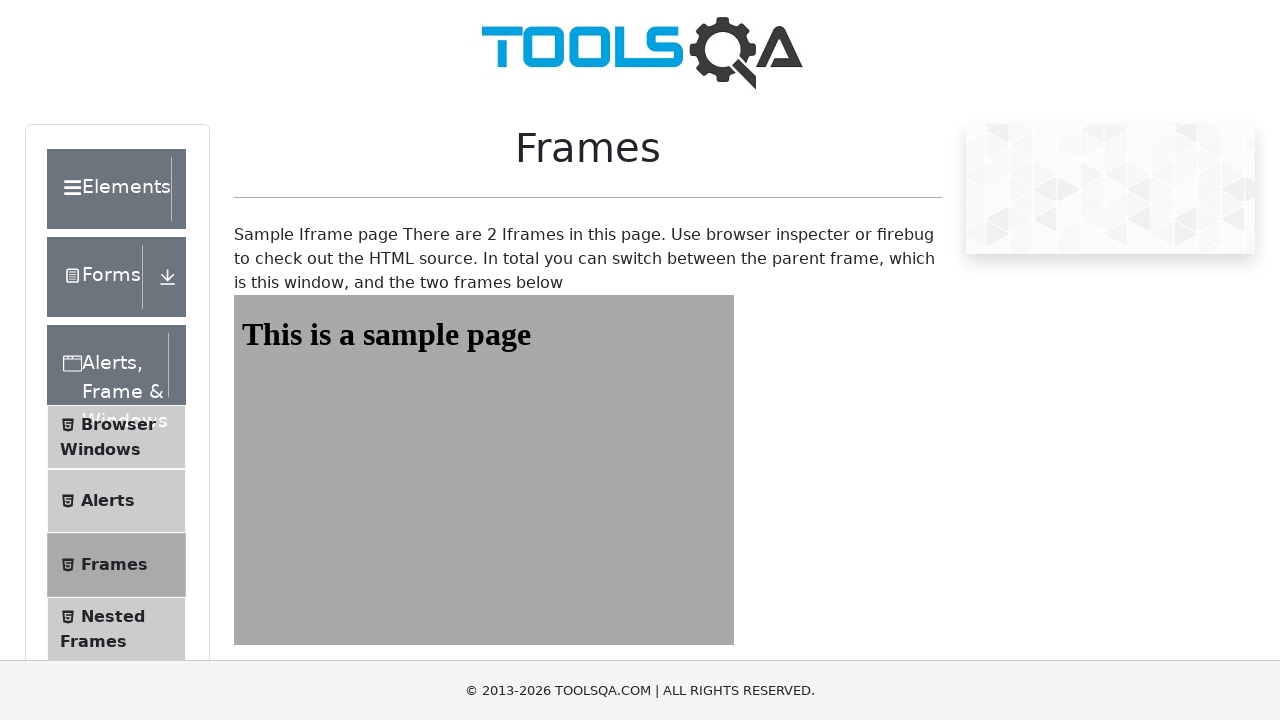

Verified iframe body element is accessible
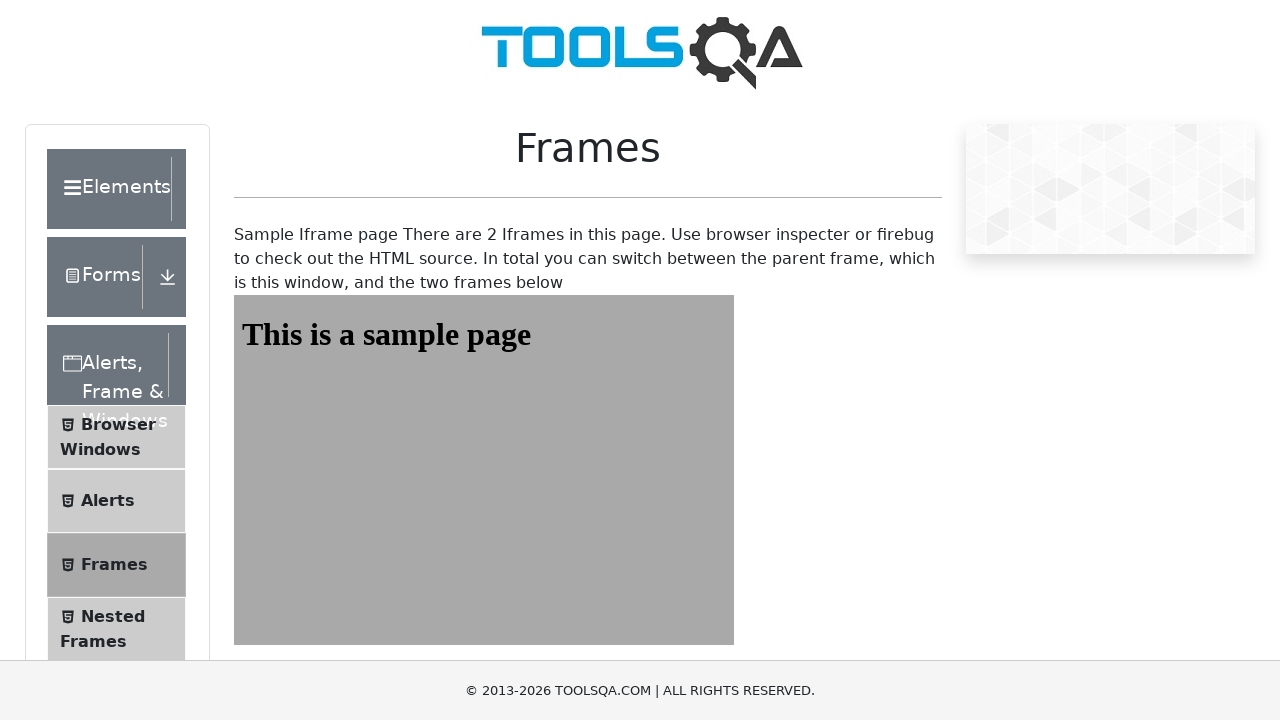

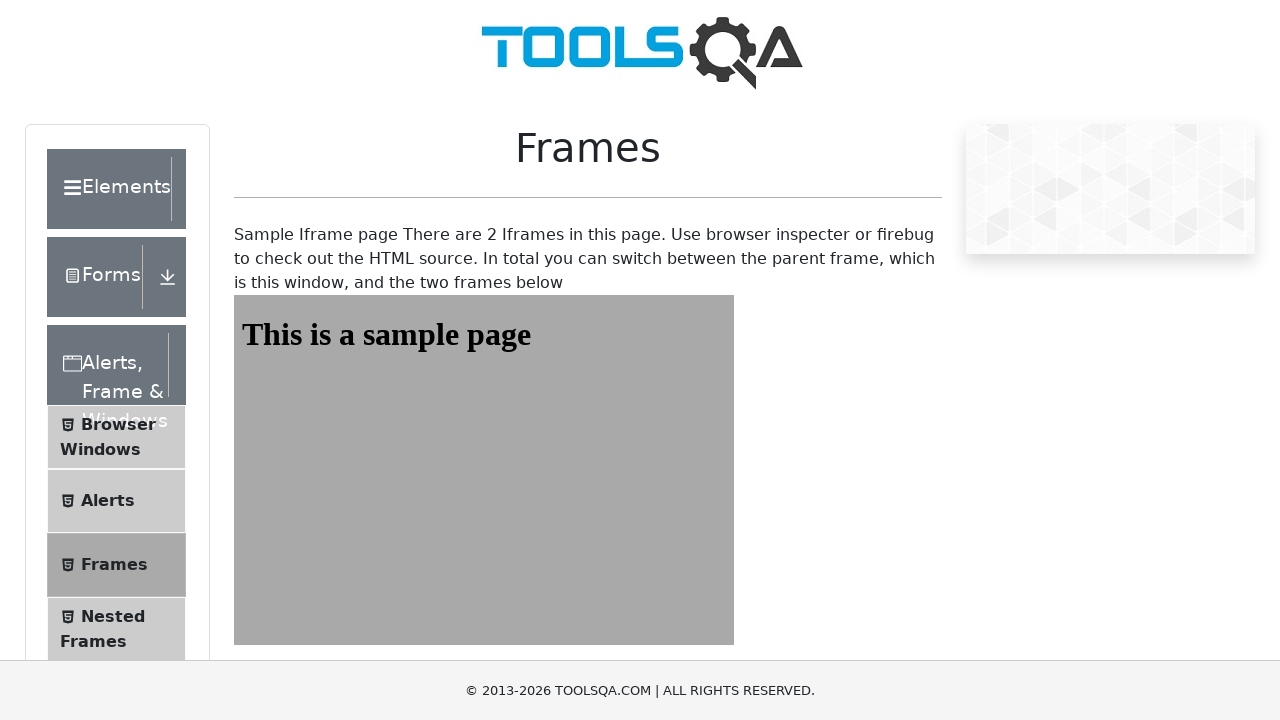